Tests pagination functionality by navigating through multiple pages of film listings and verifying the next button availability

Starting URL: https://film-like.com/tag/1614-trevognie-filmi

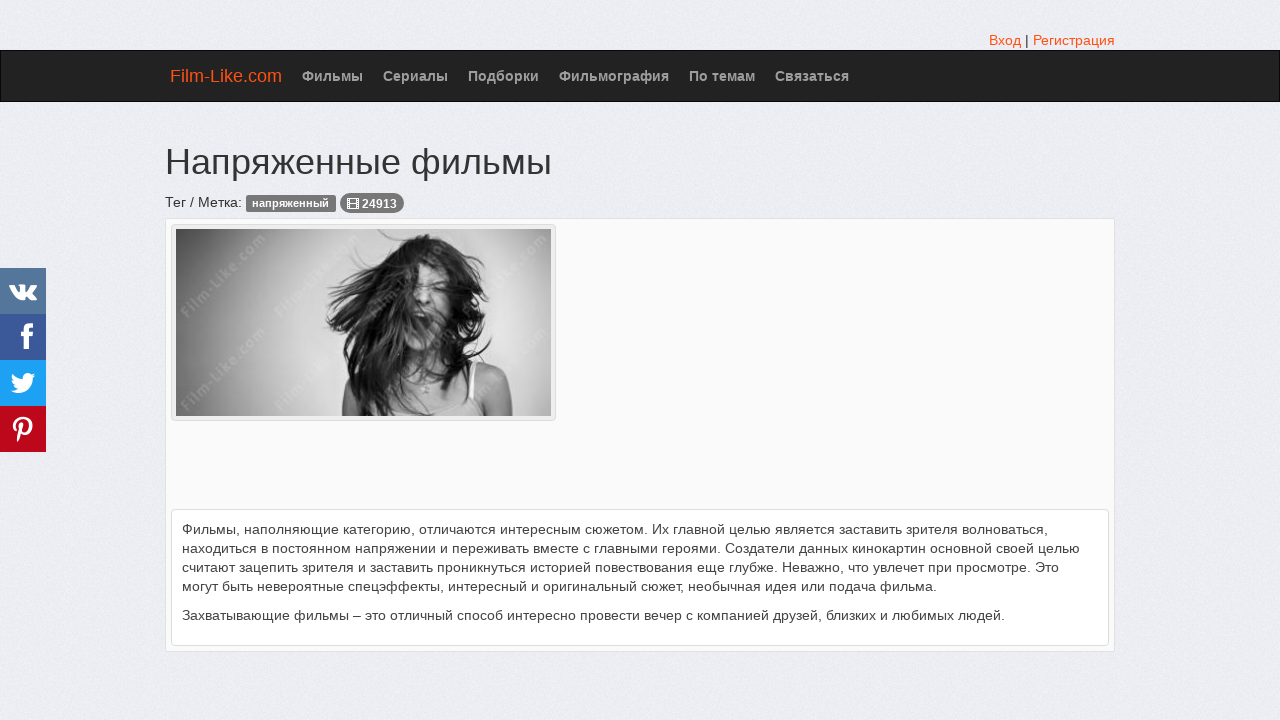

Film listings loaded on current page
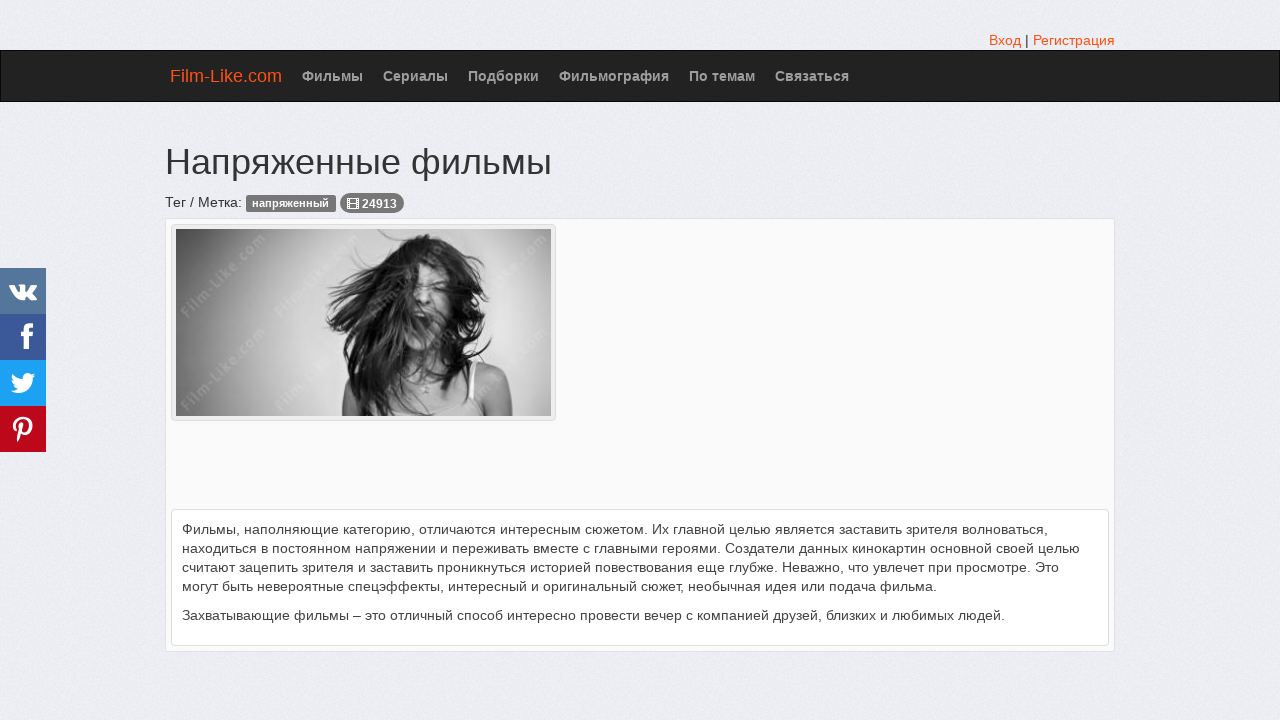

Next button found and is active, navigating to page 2
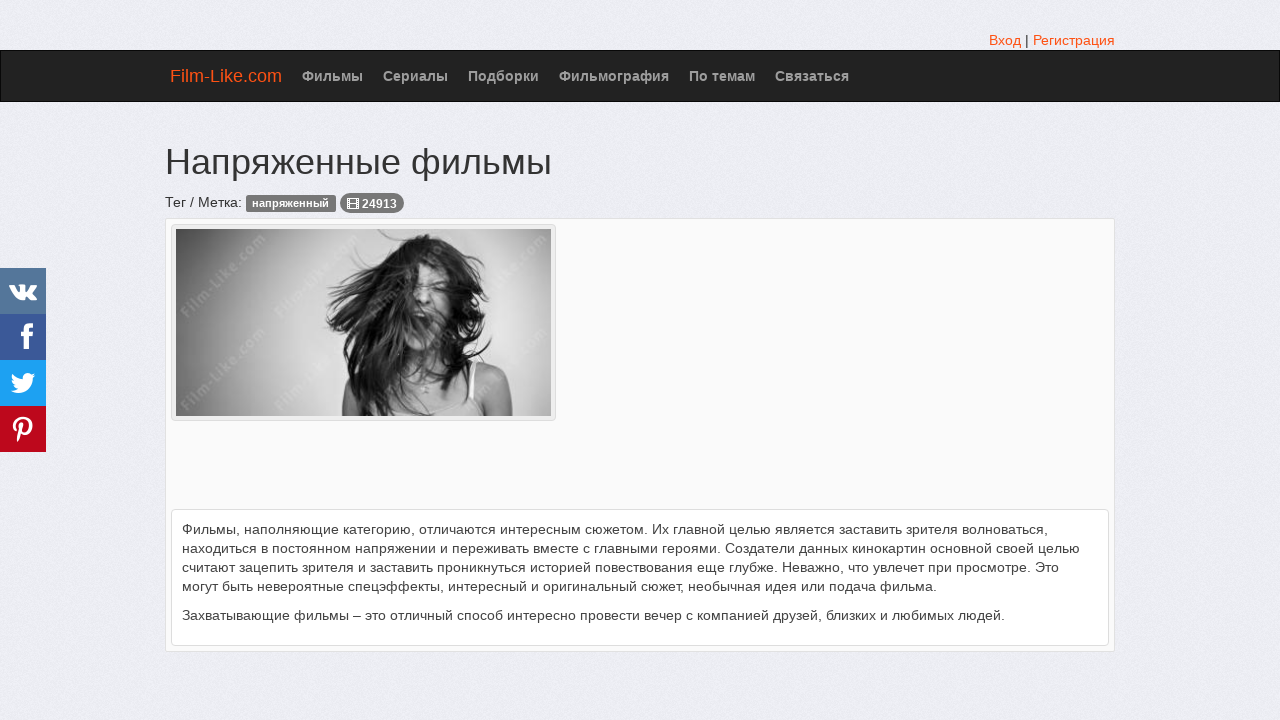

Navigated to page 2
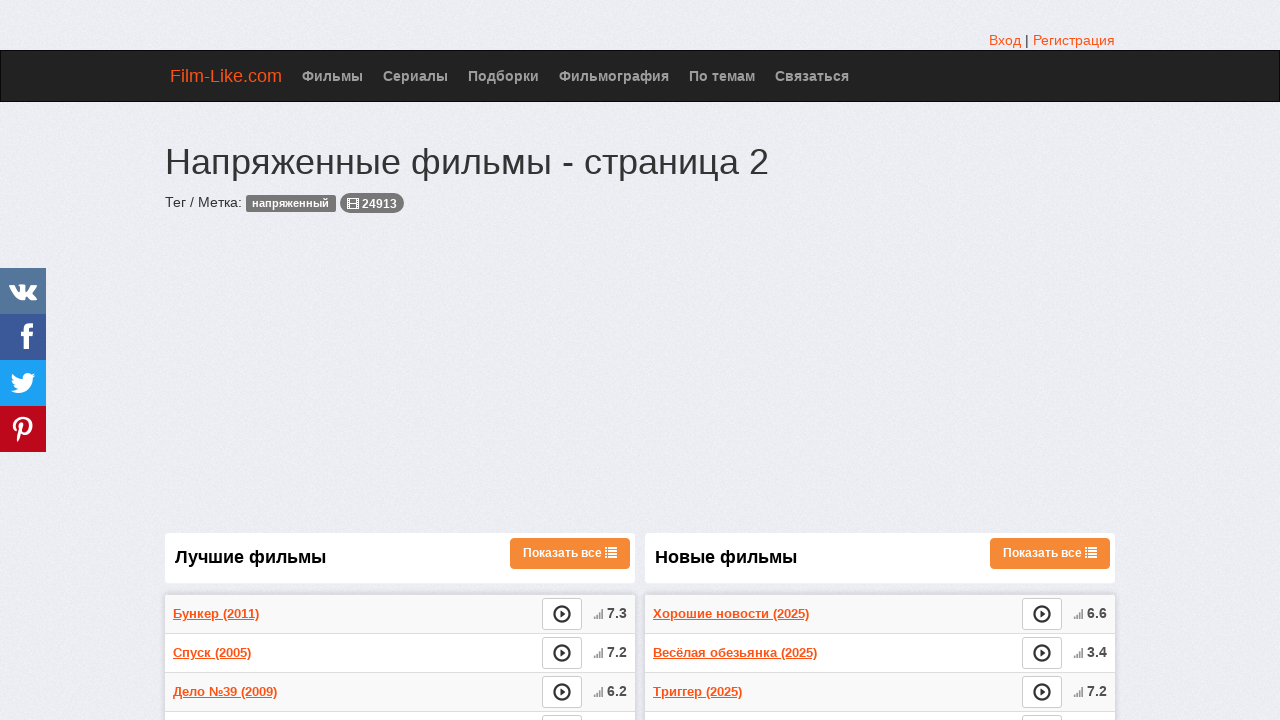

Film listings loaded on current page
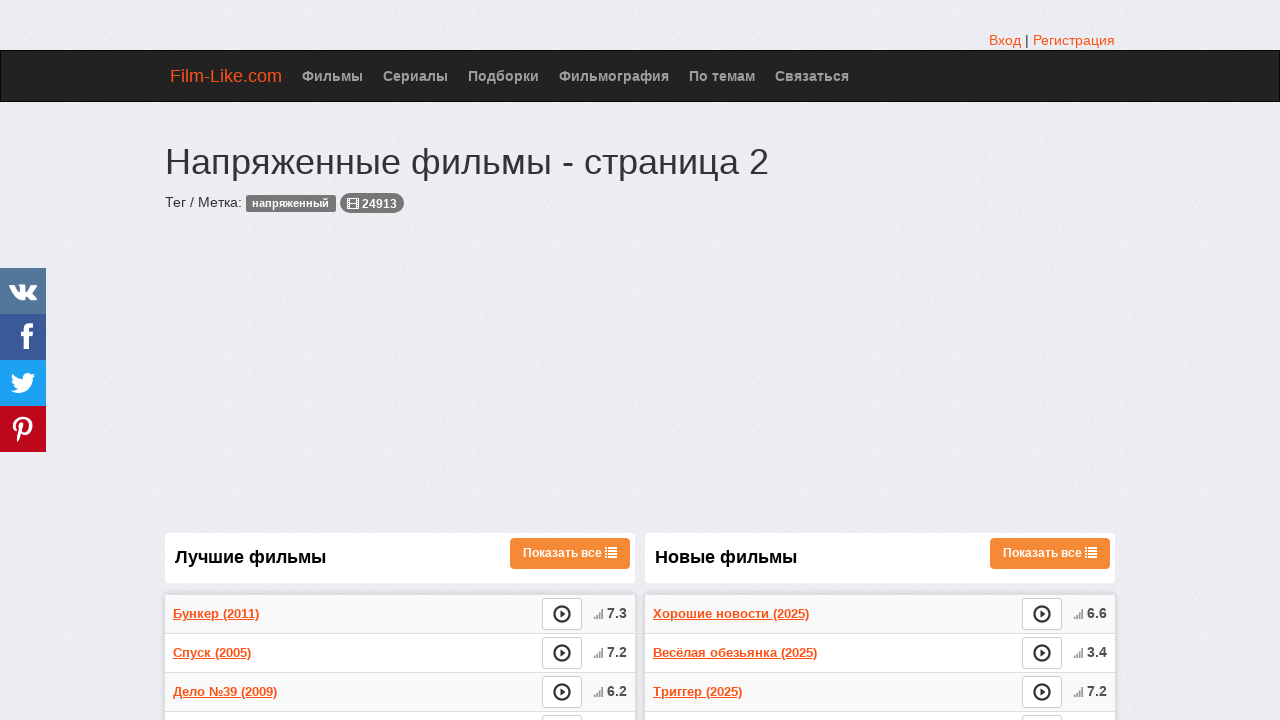

Next button found and is active, navigating to page 3
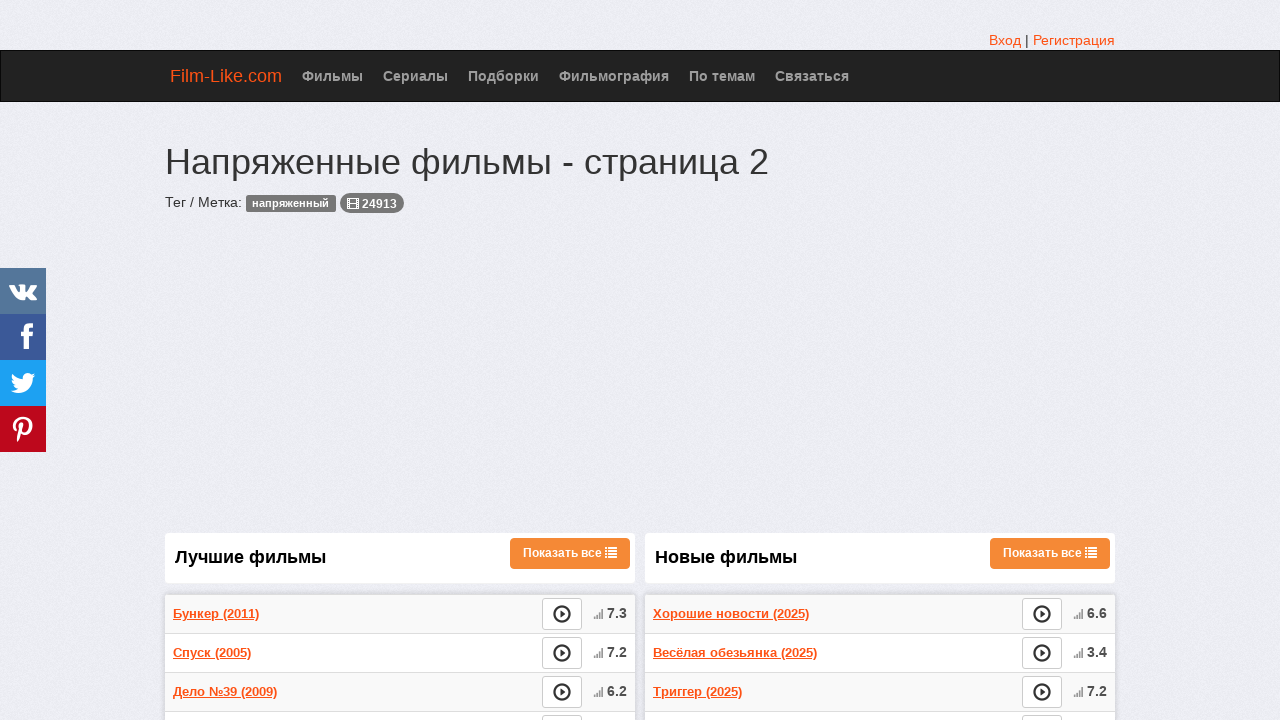

Navigated to page 3
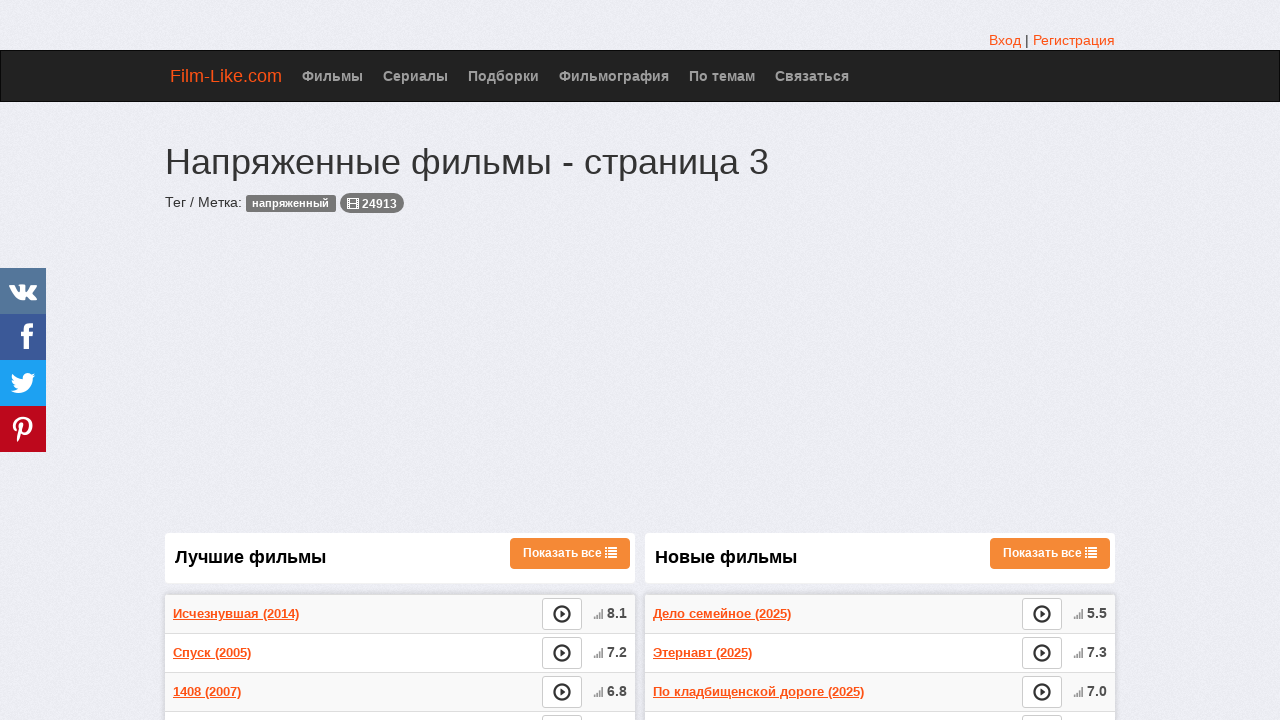

Film listings loaded on current page
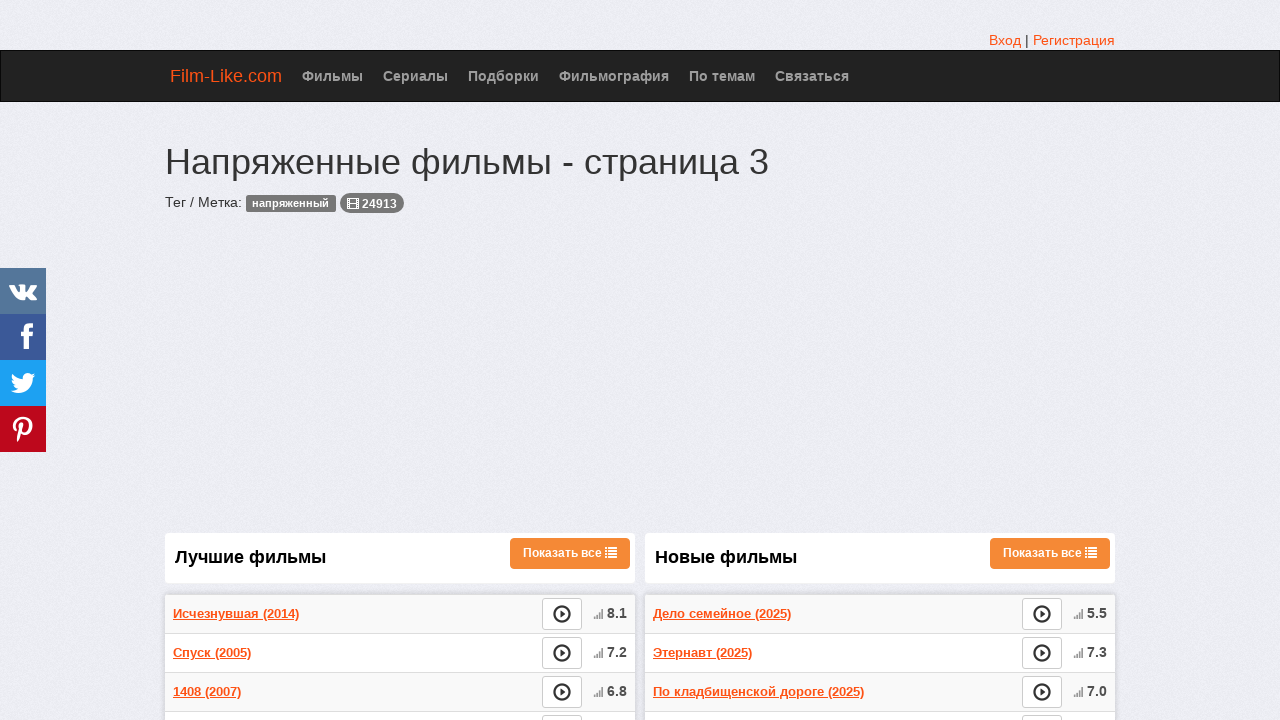

Next button found and is active, navigating to page 4
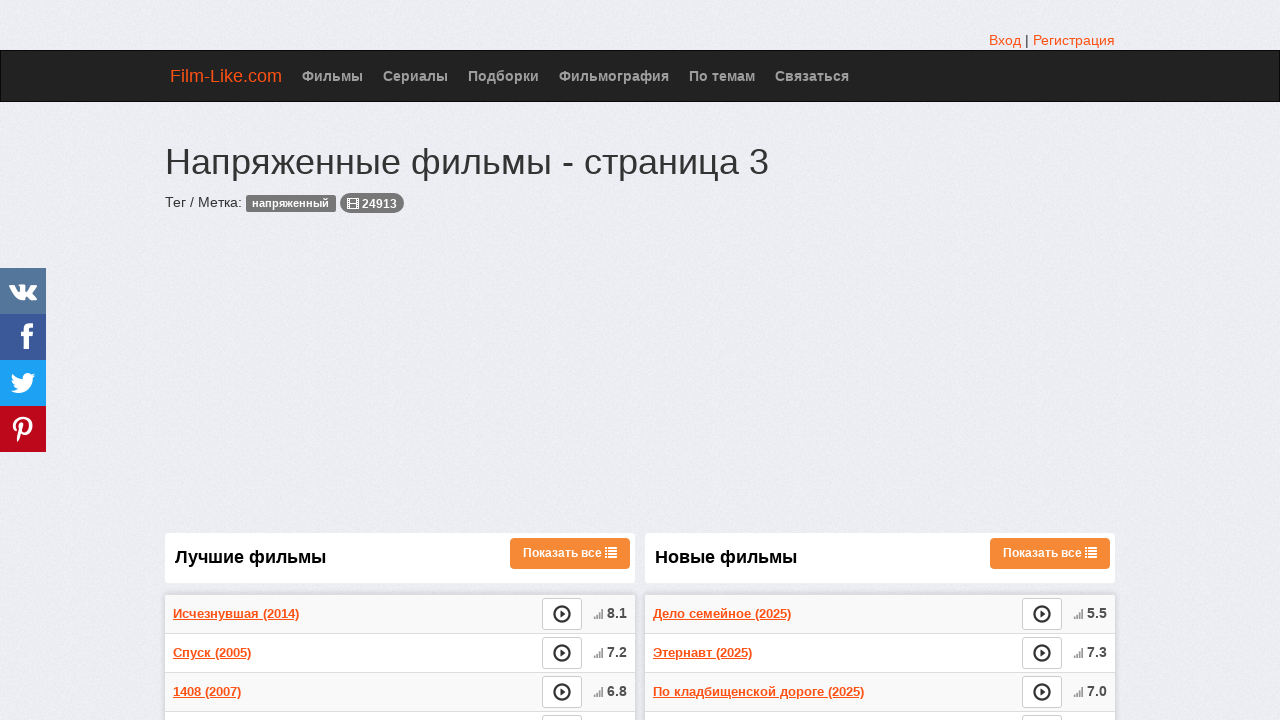

Navigated to page 4
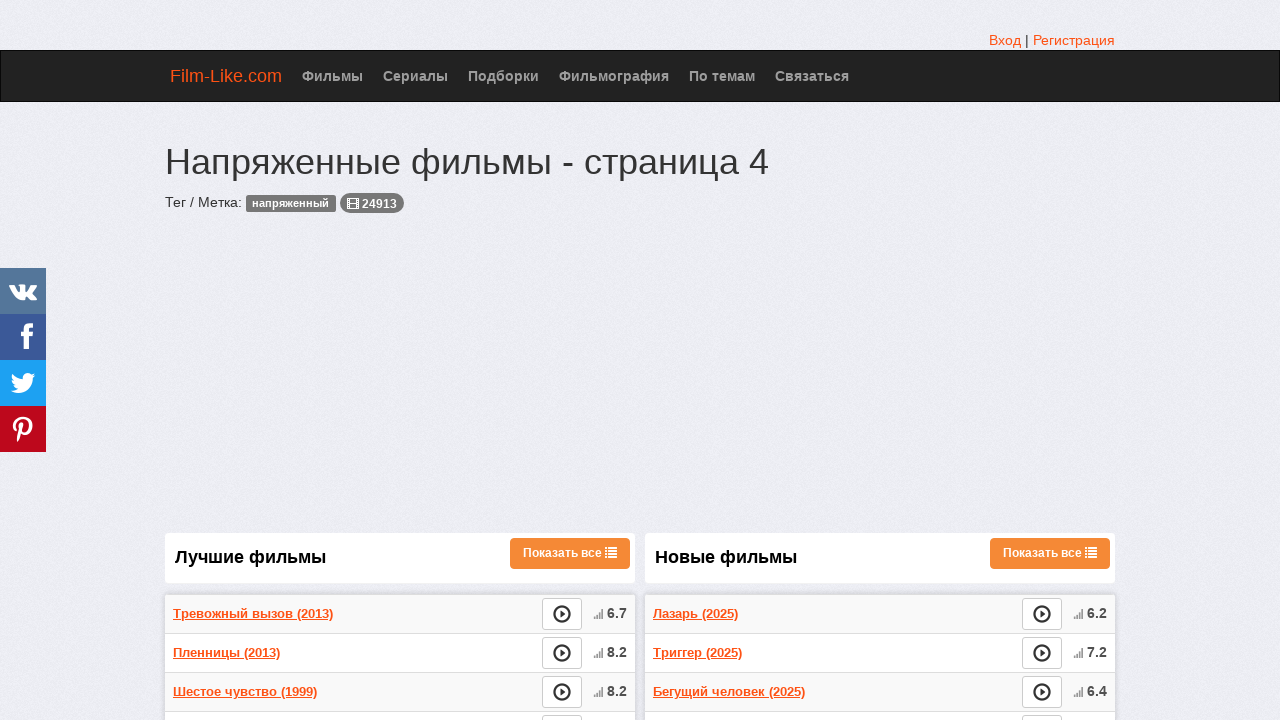

Film listings loaded on current page
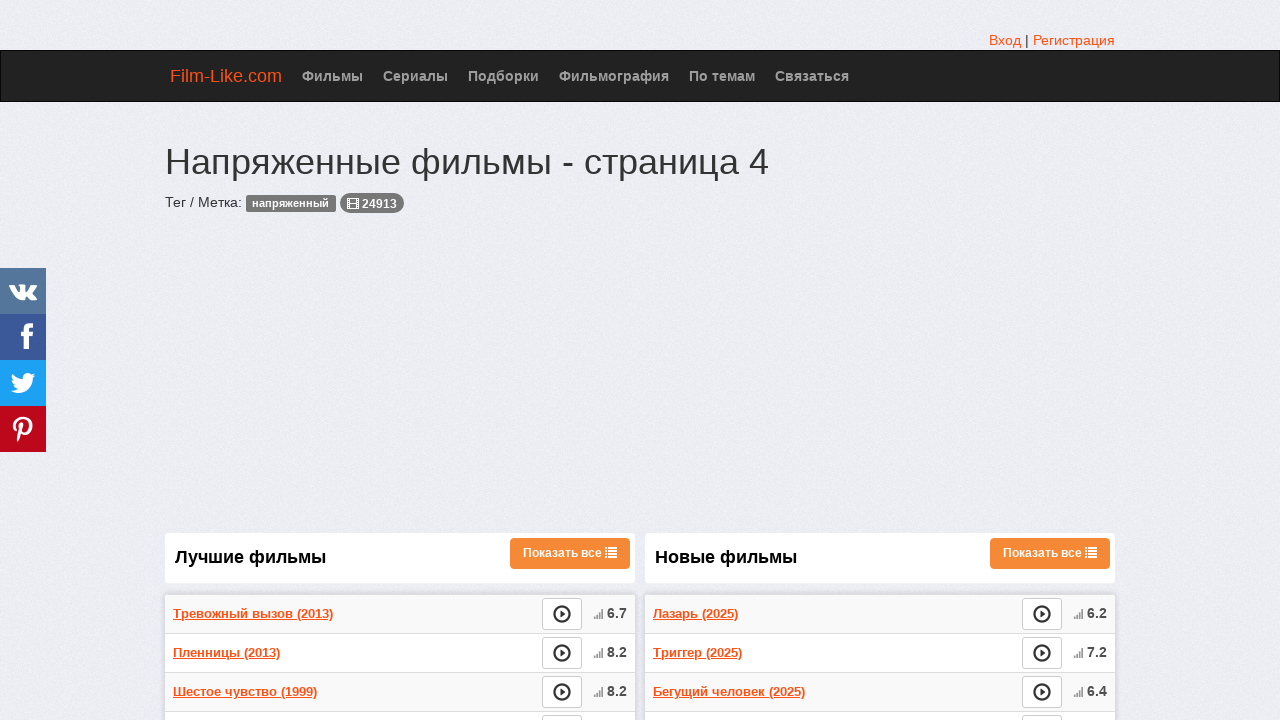

Next button found and is active, navigating to page 5
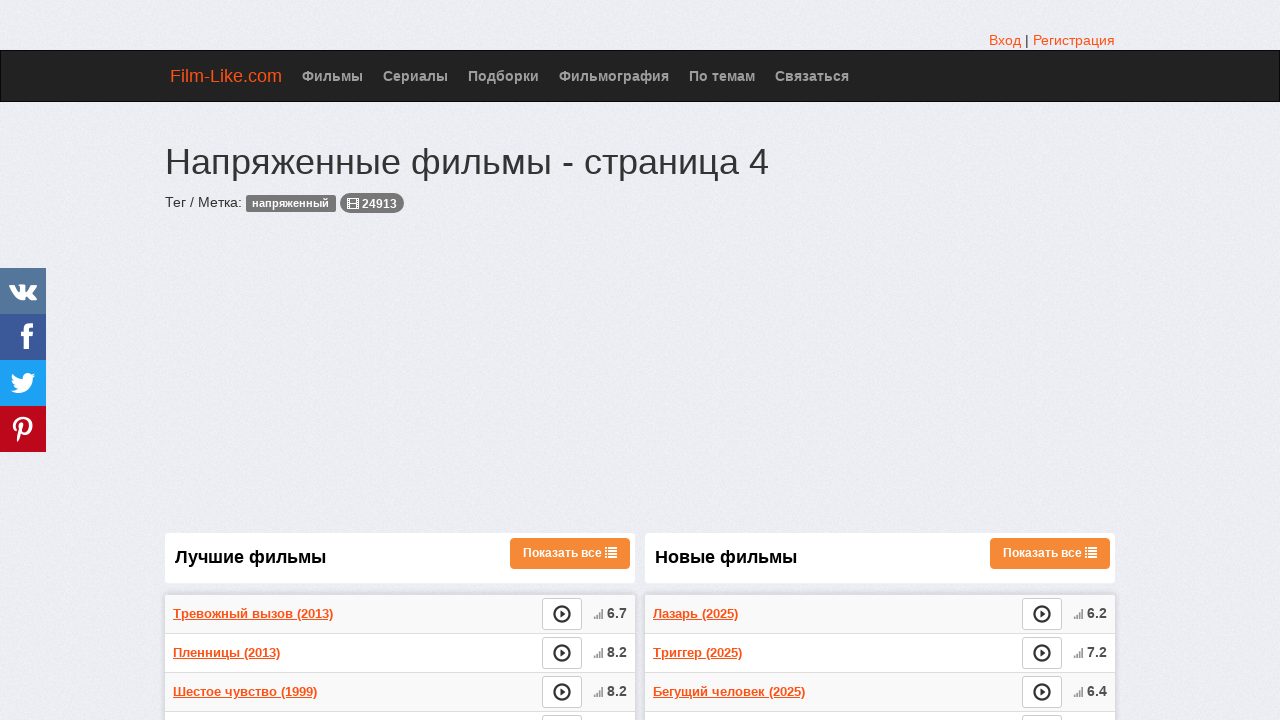

Navigated to page 5
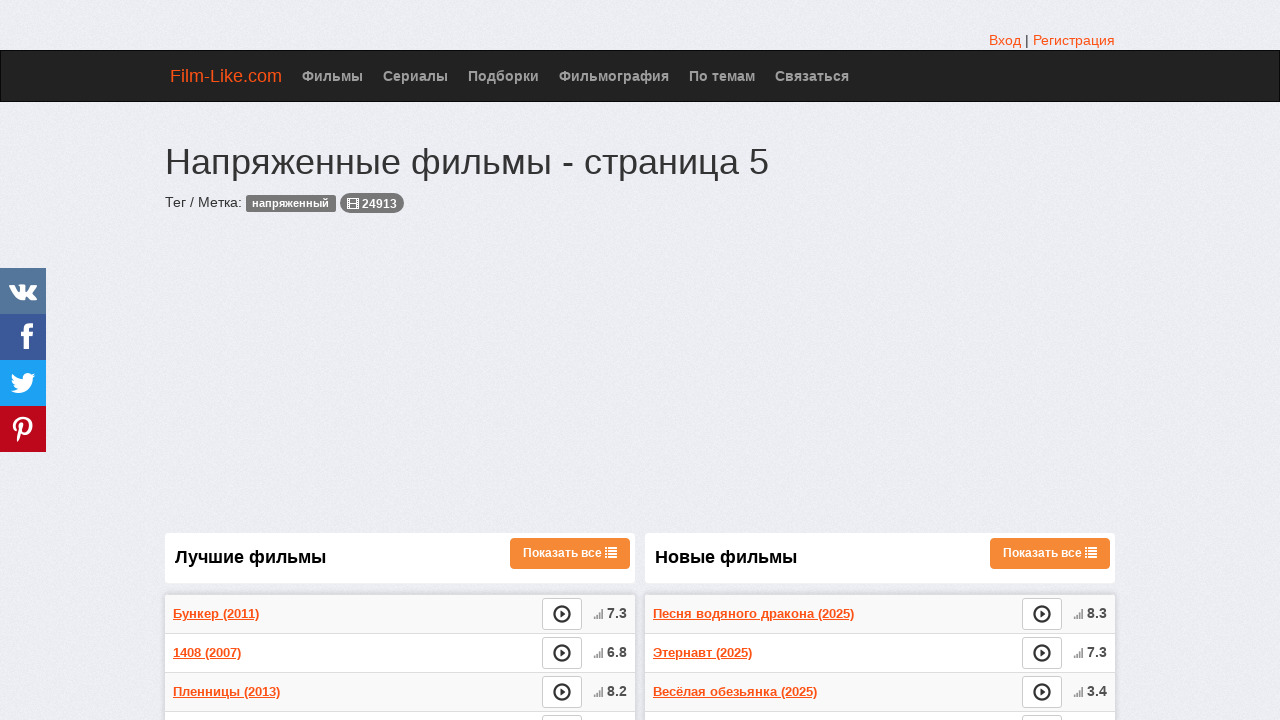

Film listings loaded on current page
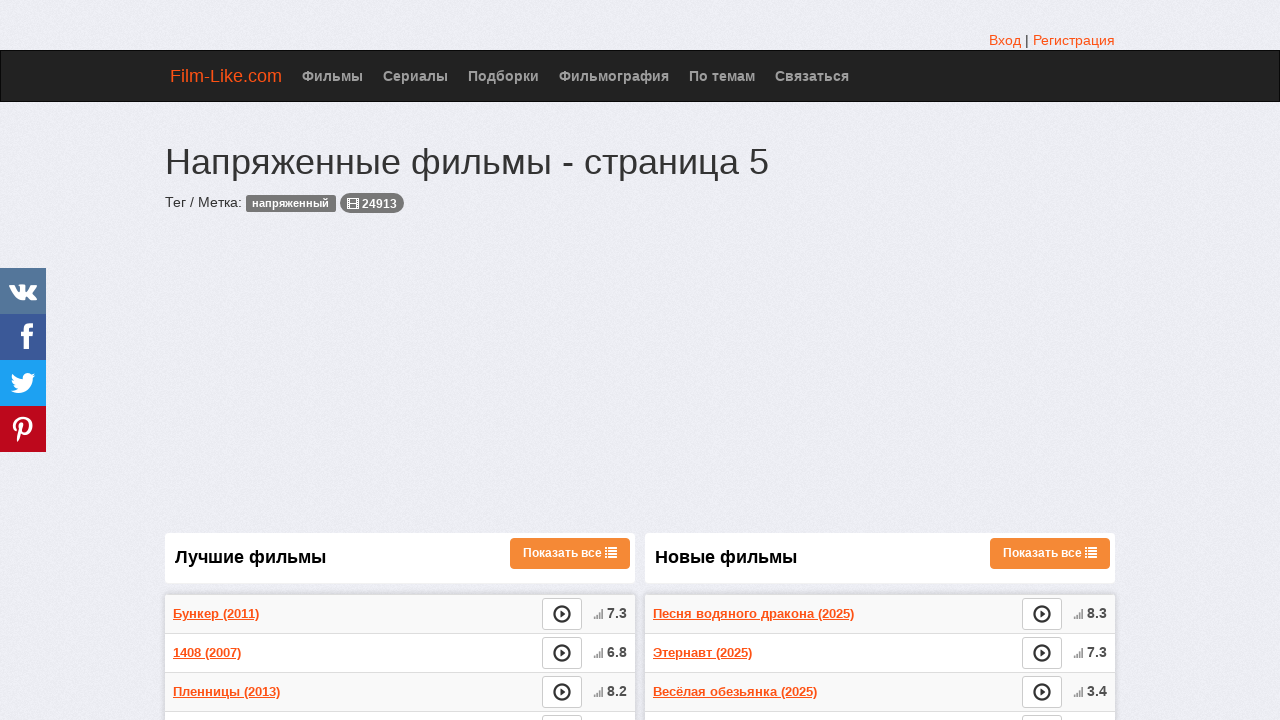

Next button found and is active, navigating to page 6
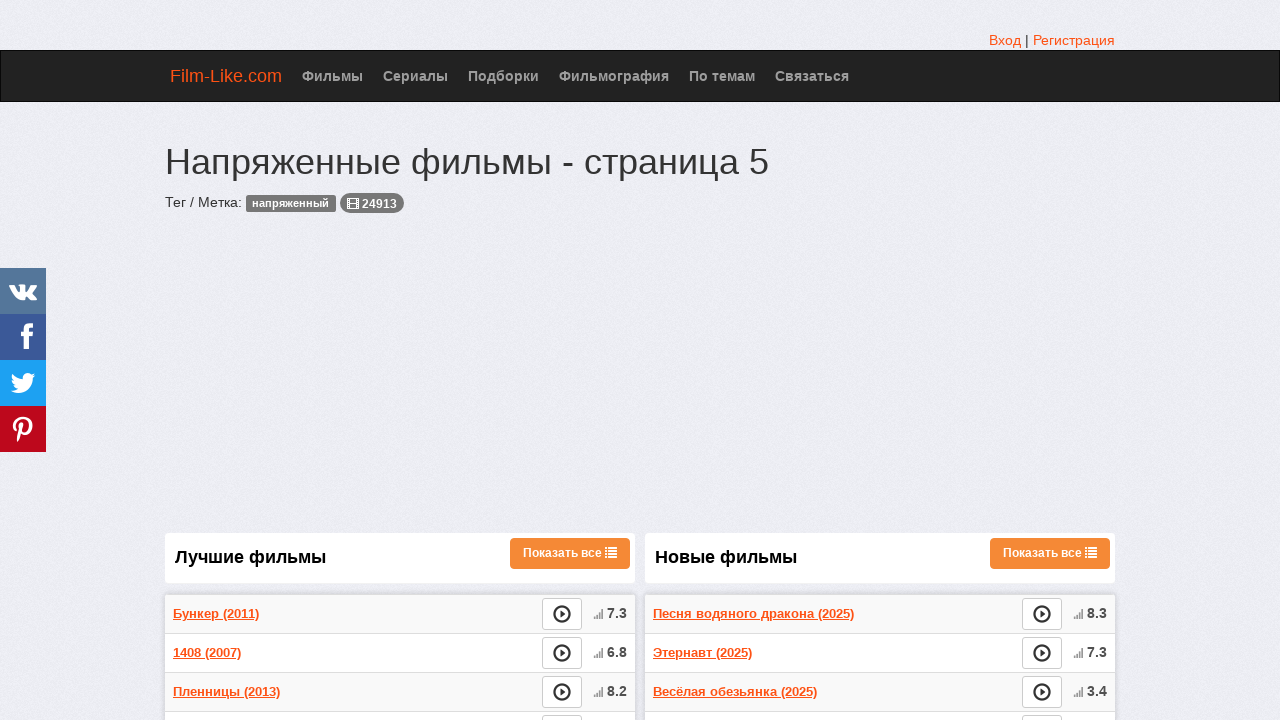

Navigated to page 6
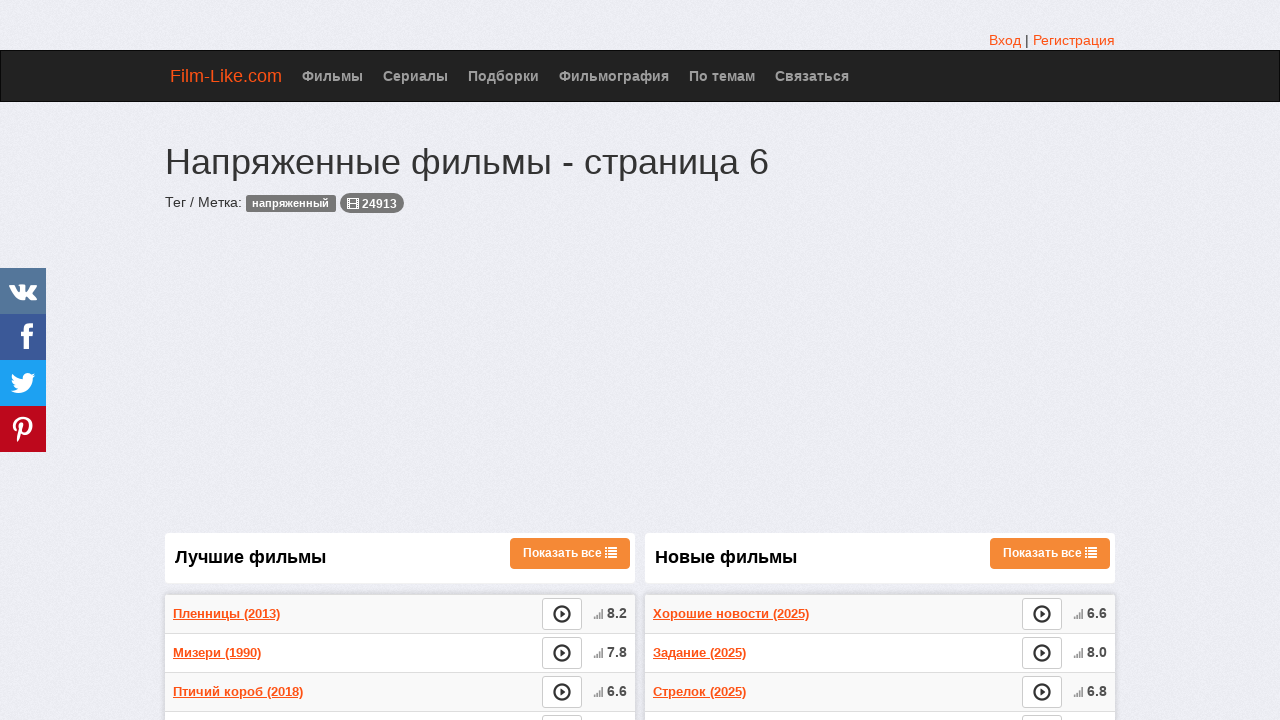

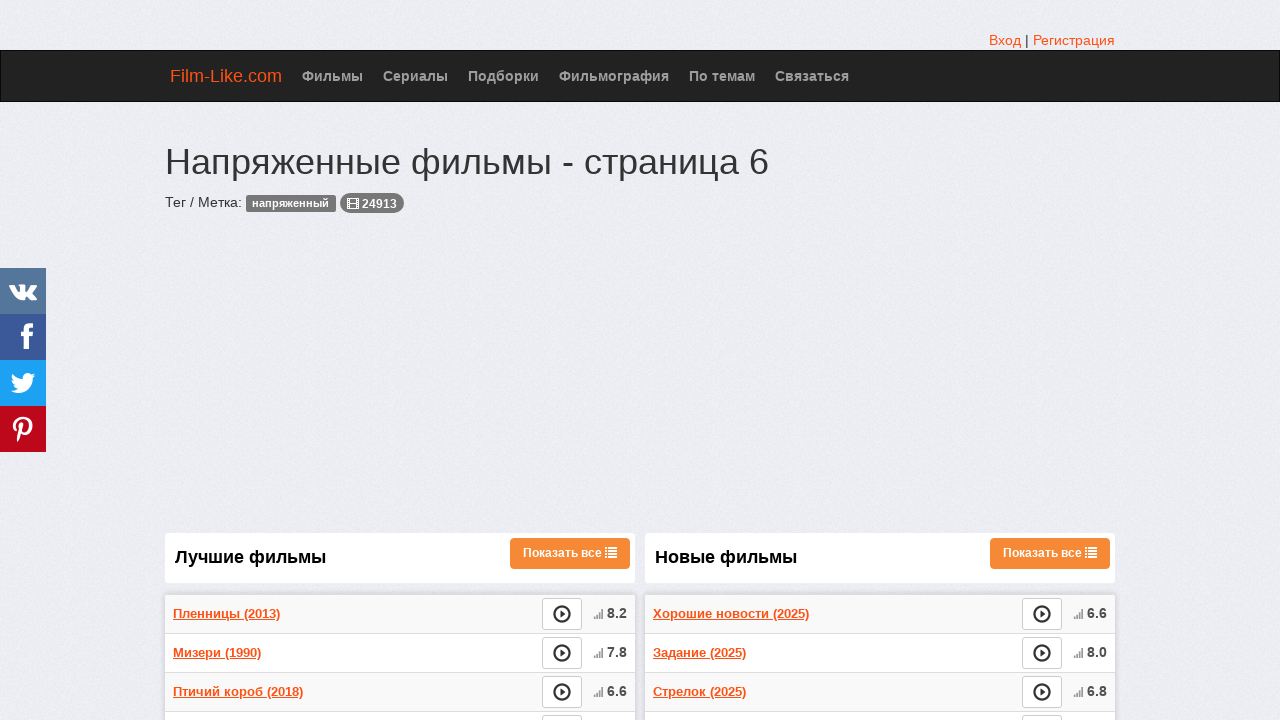